Tests clicking a JS Alert button (triggered via JavaScript), accepting the alert, and verifying the result

Starting URL: http://the-internet.herokuapp.com/javascript_alerts

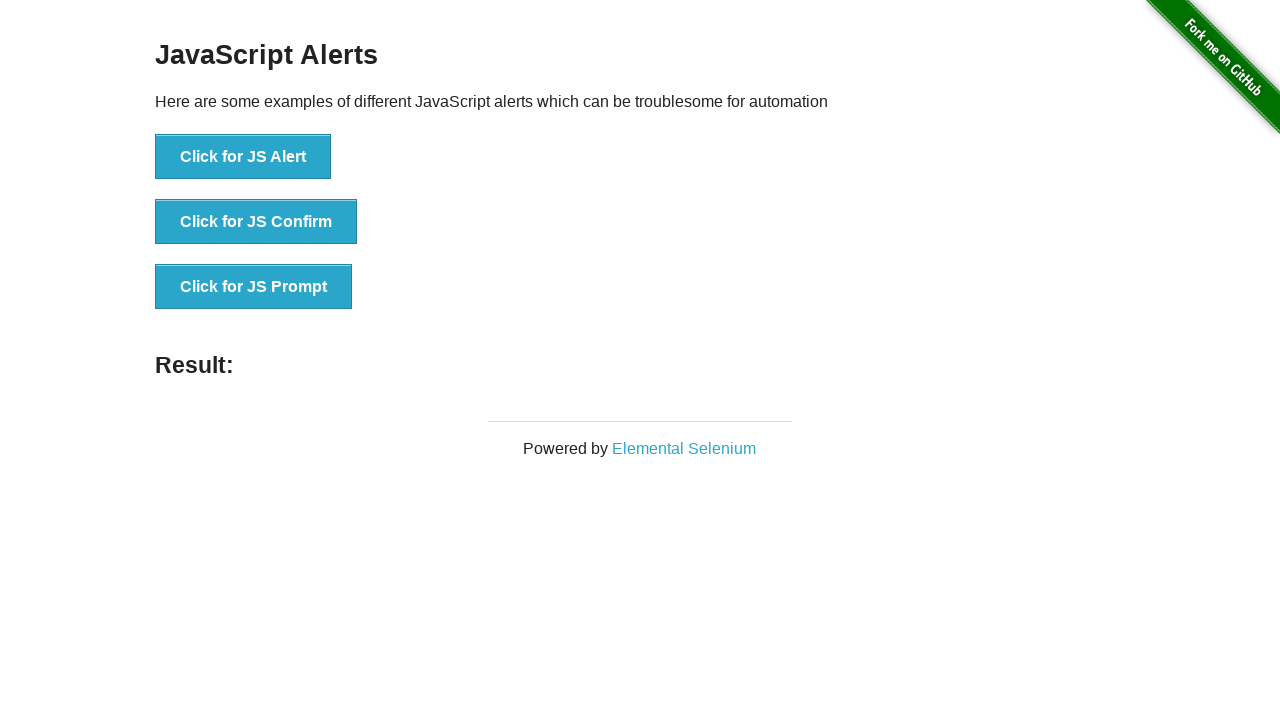

Set up dialog handler to automatically accept alerts
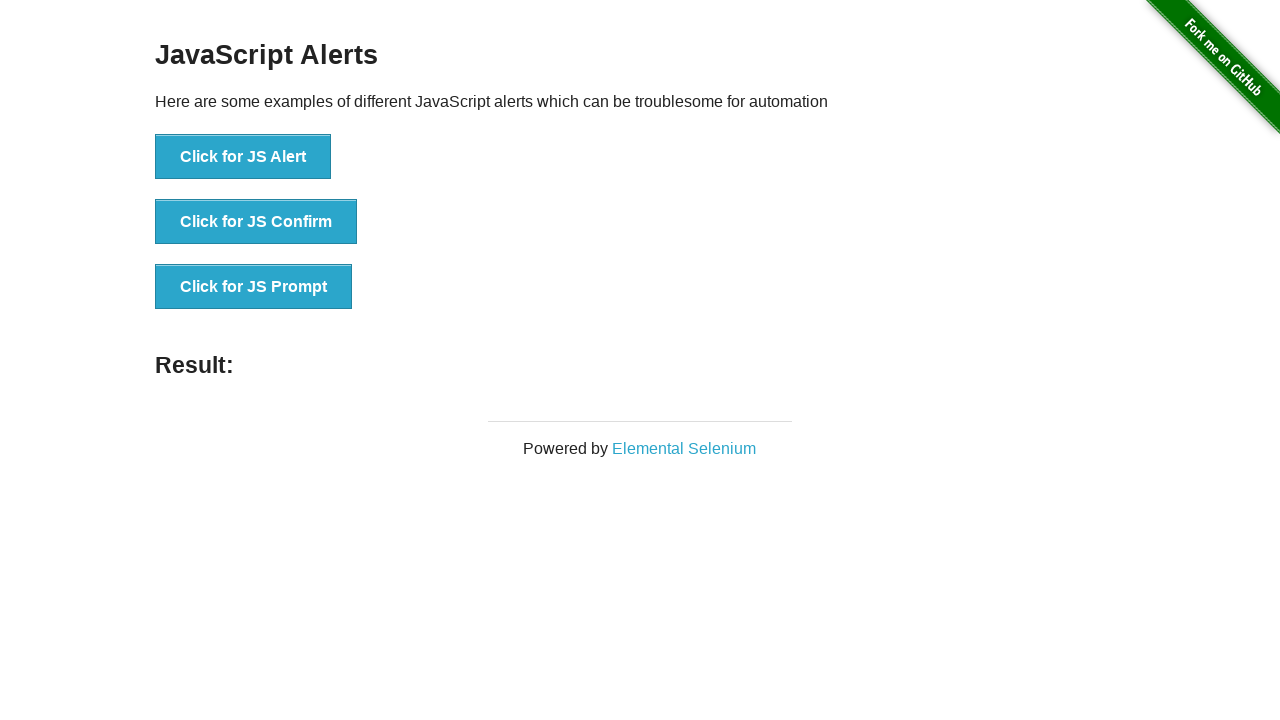

Clicked JS Alert button via JavaScript execution
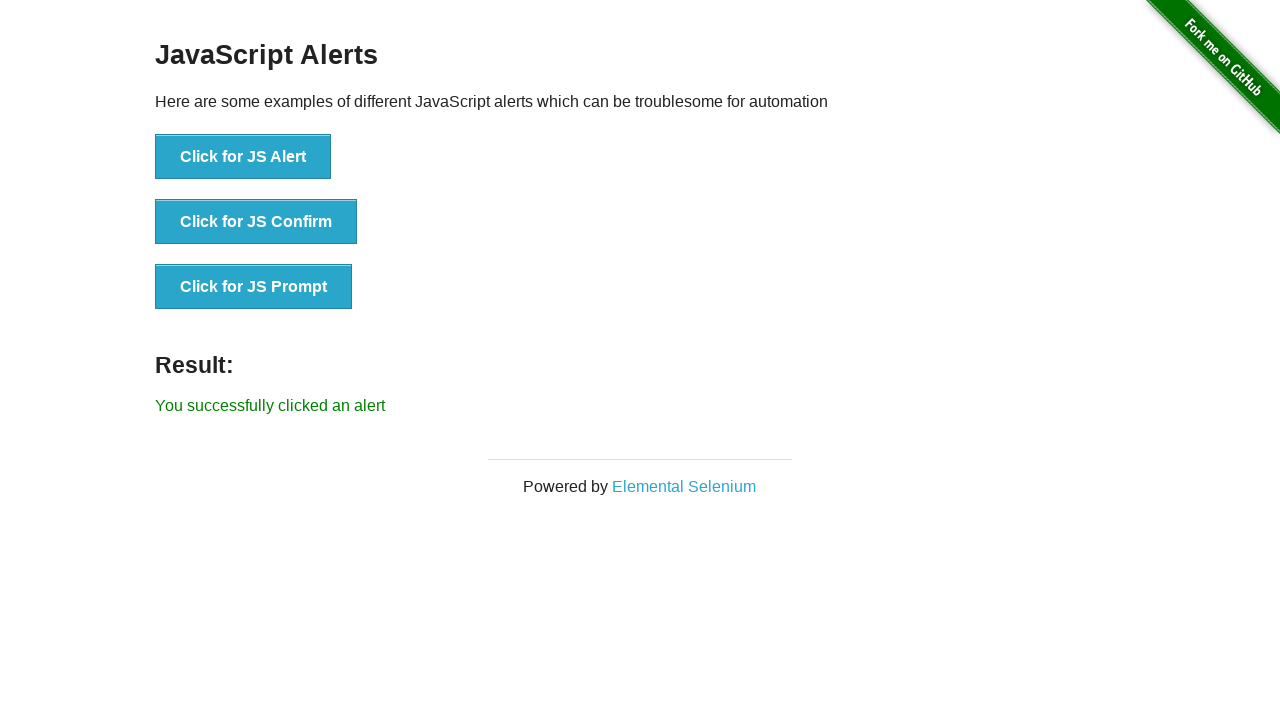

Result element appeared after alert acceptance
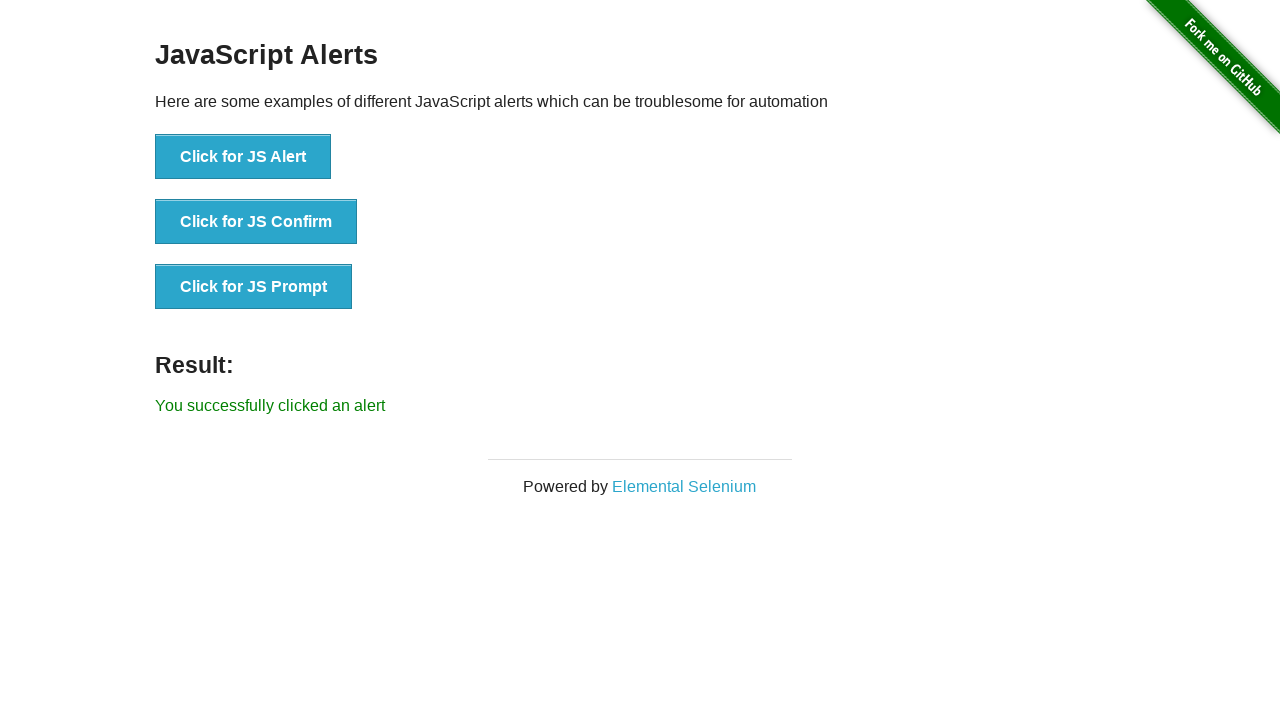

Retrieved result text from page
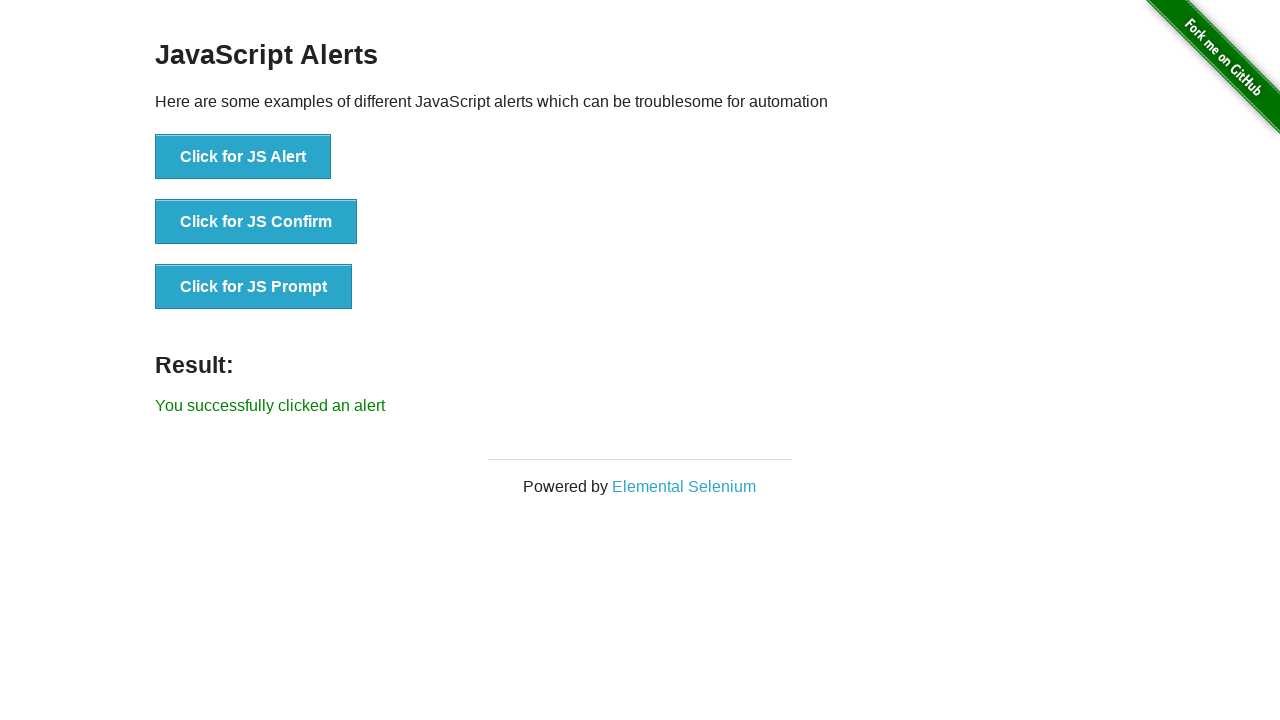

Verified result text matches expected message: 'You successfully clicked an alert'
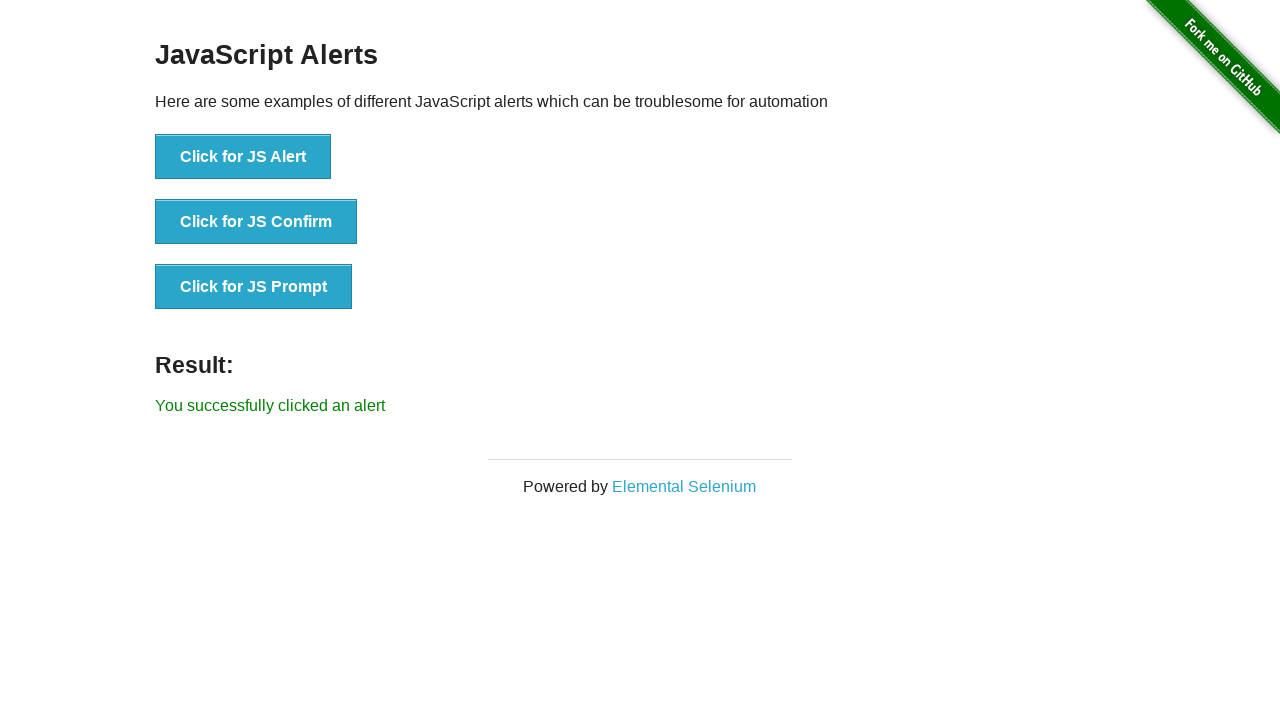

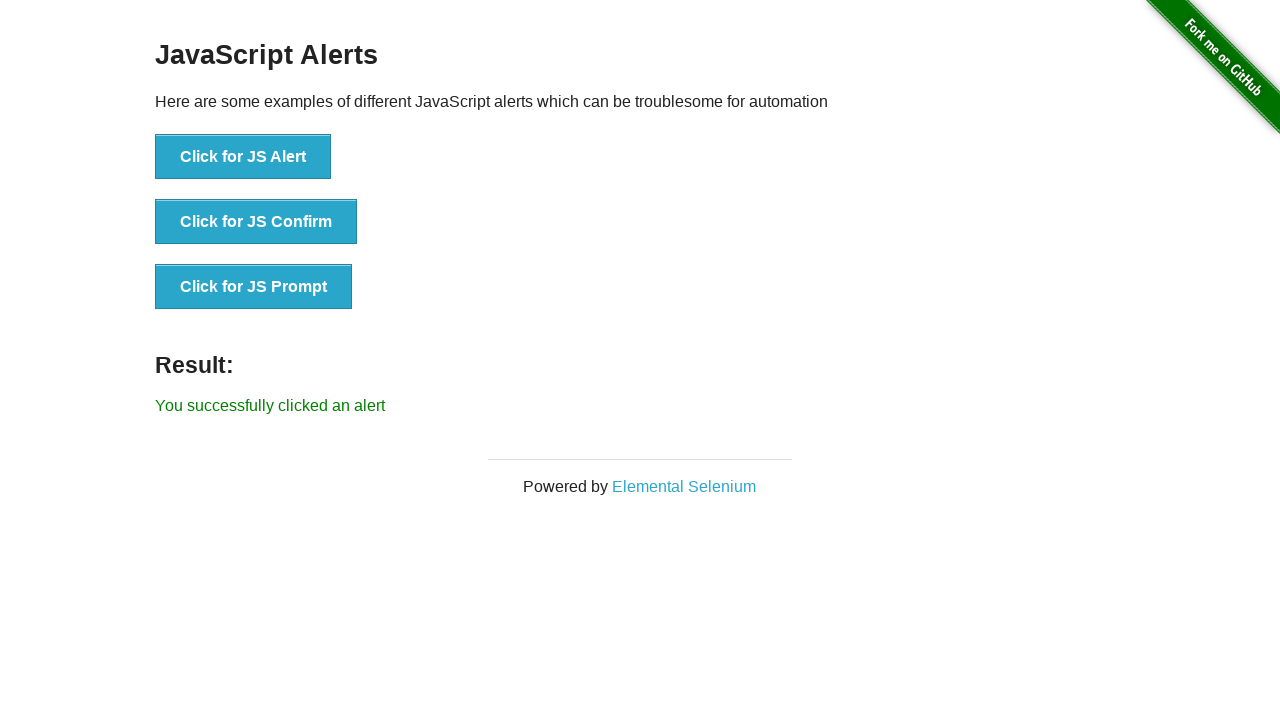